Verifies that the WebdriverIO homepage has the correct page title

Starting URL: https://v5.webdriver.io/

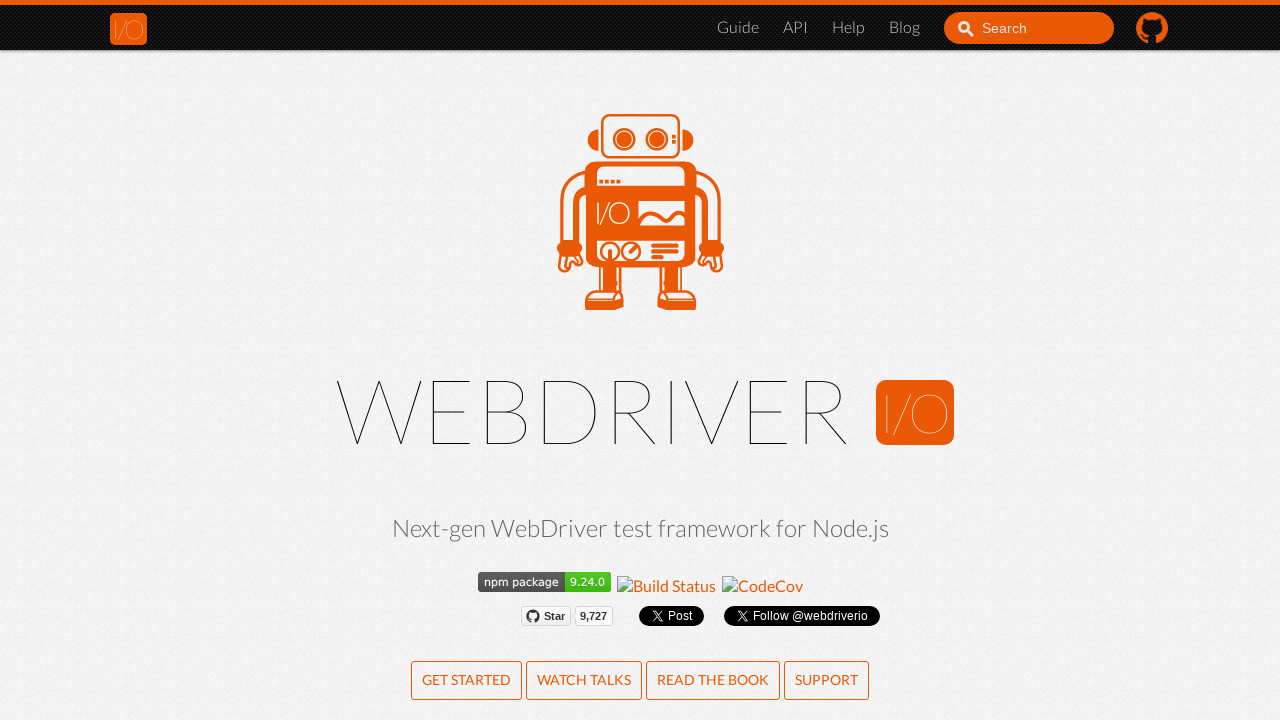

Navigated to WebdriverIO v5 homepage
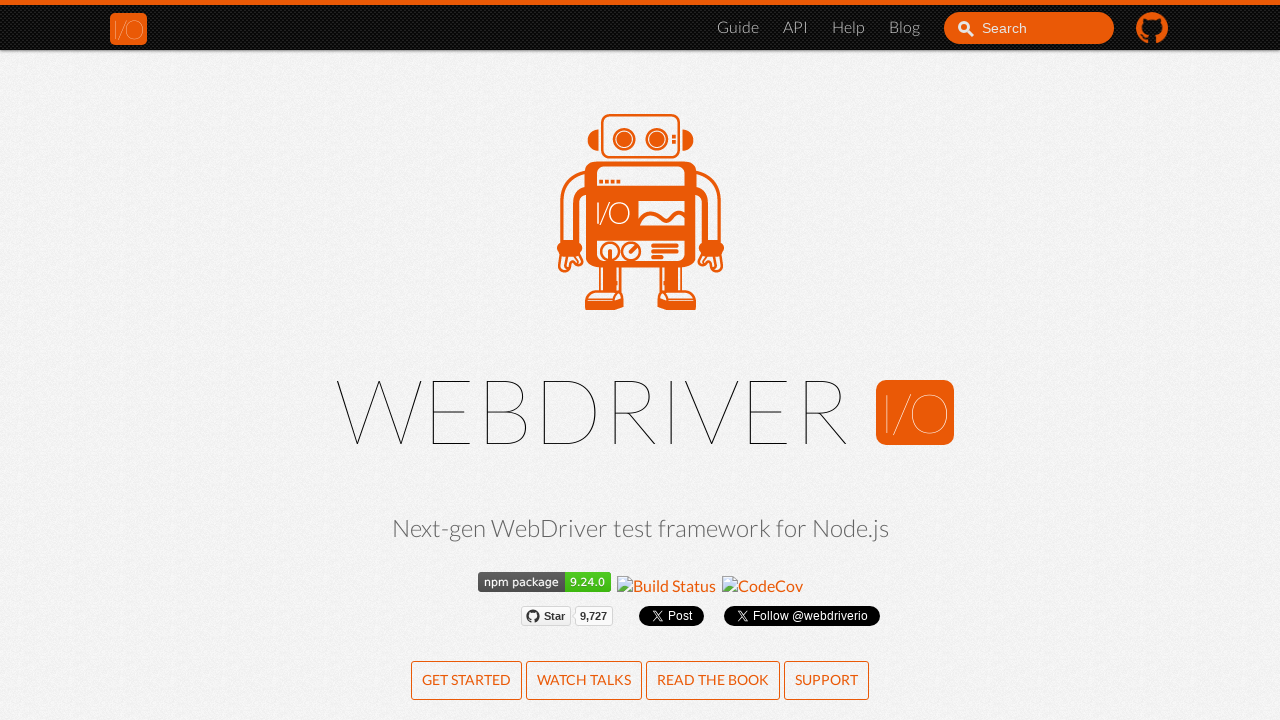

Retrieved page title
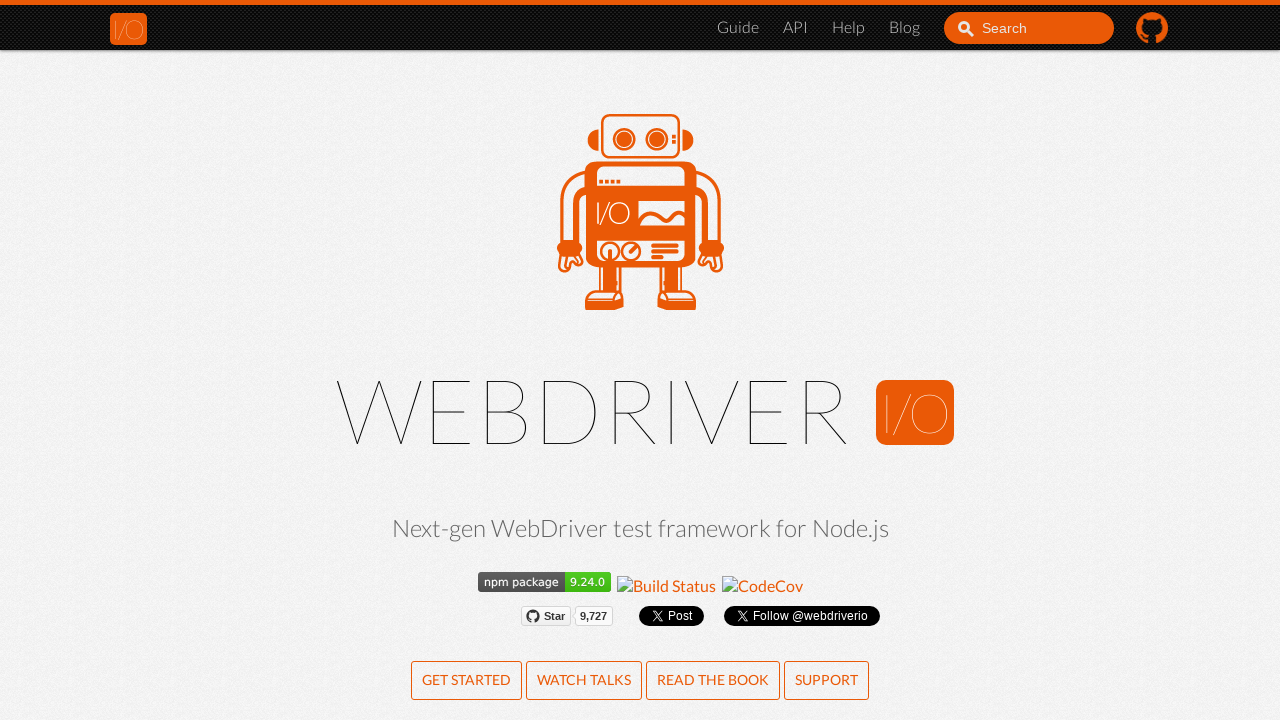

Verified page title matches expected value 'WebdriverIO · Next-gen WebDriver test framework for Node.js'
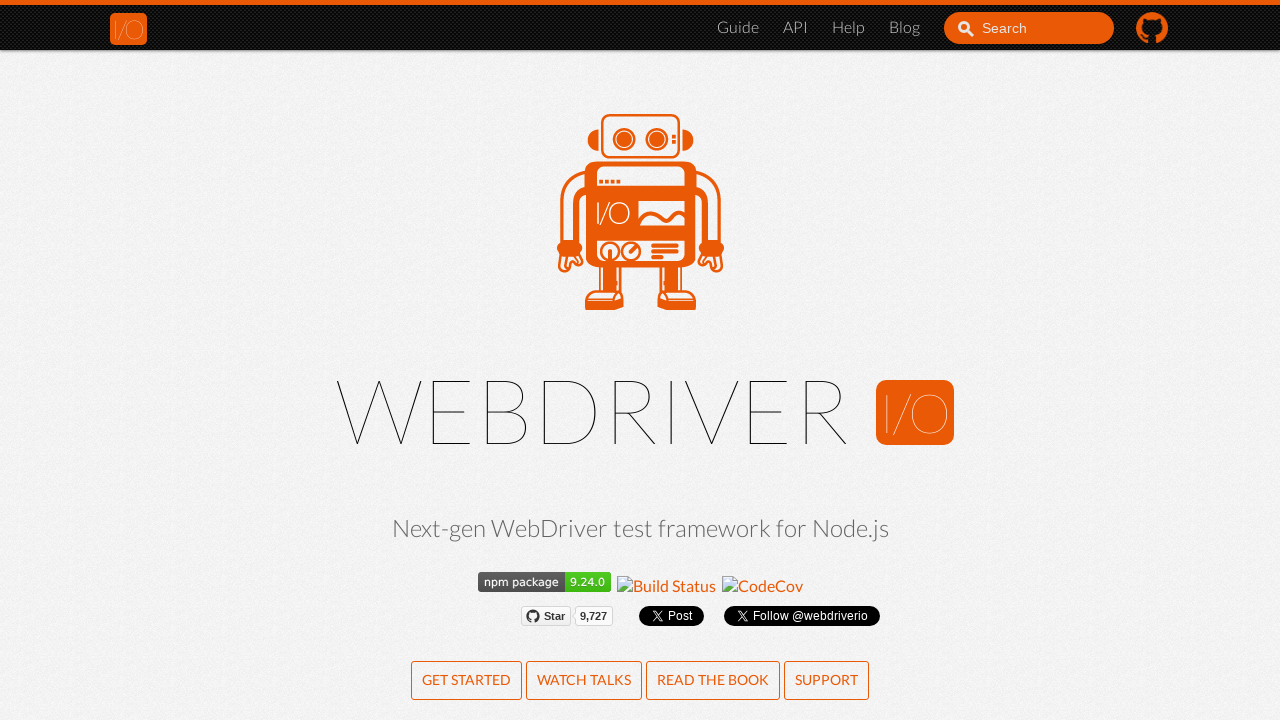

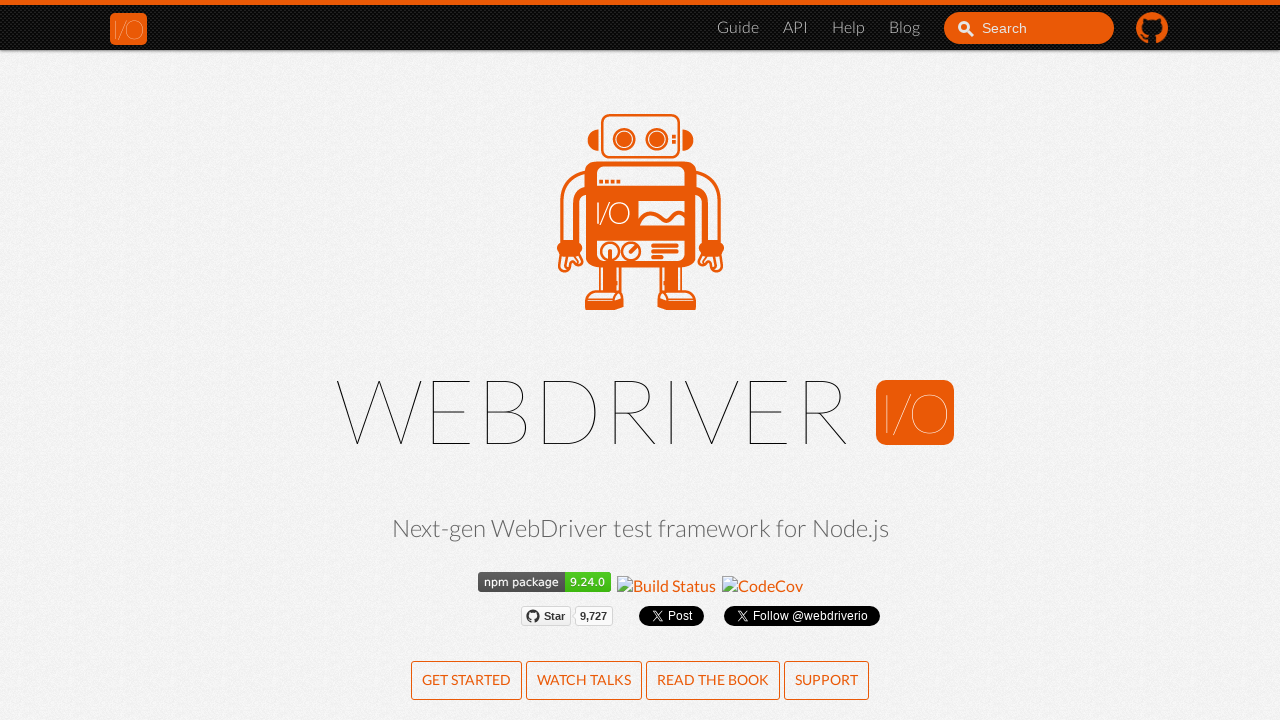